Tests checkbox interaction on a dynamic controls page by checking its initial state, clicking it, and verifying the state change

Starting URL: https://v1.training-support.net/selenium/dynamic-controls

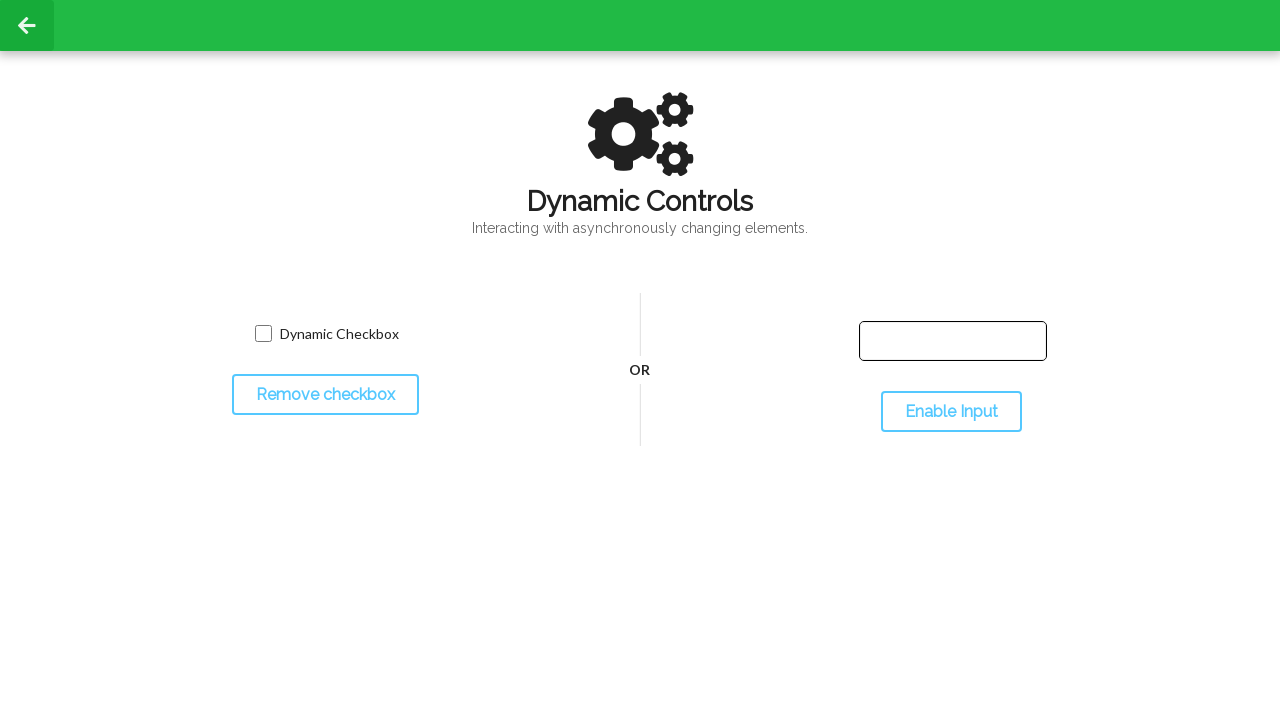

Located checkbox input element
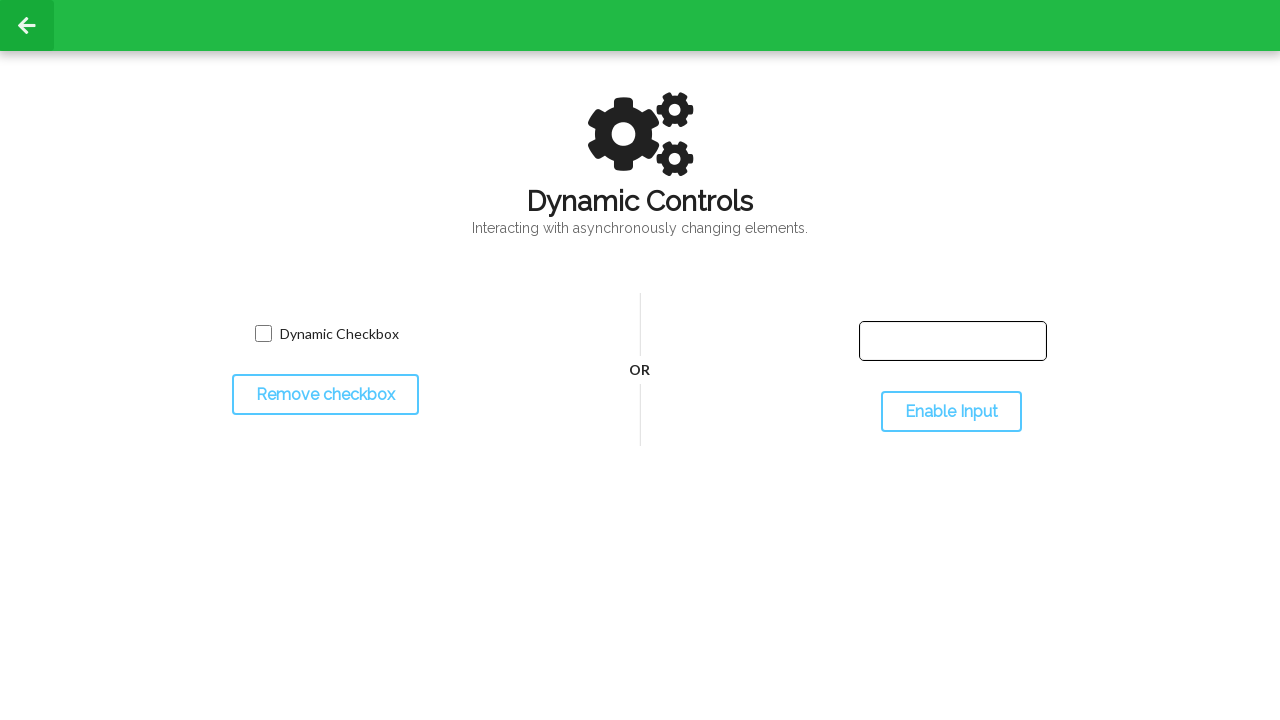

Checked initial checkbox state: False
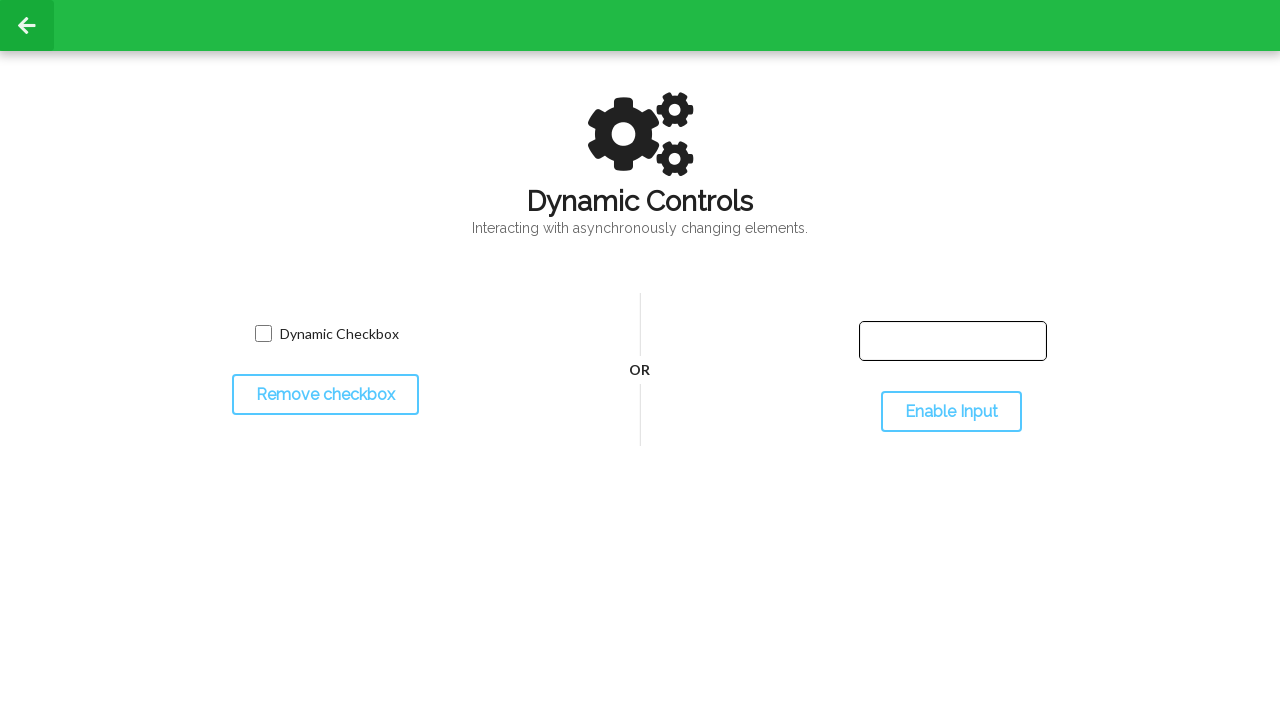

Clicked checkbox to toggle state at (263, 334) on input[type='checkbox']
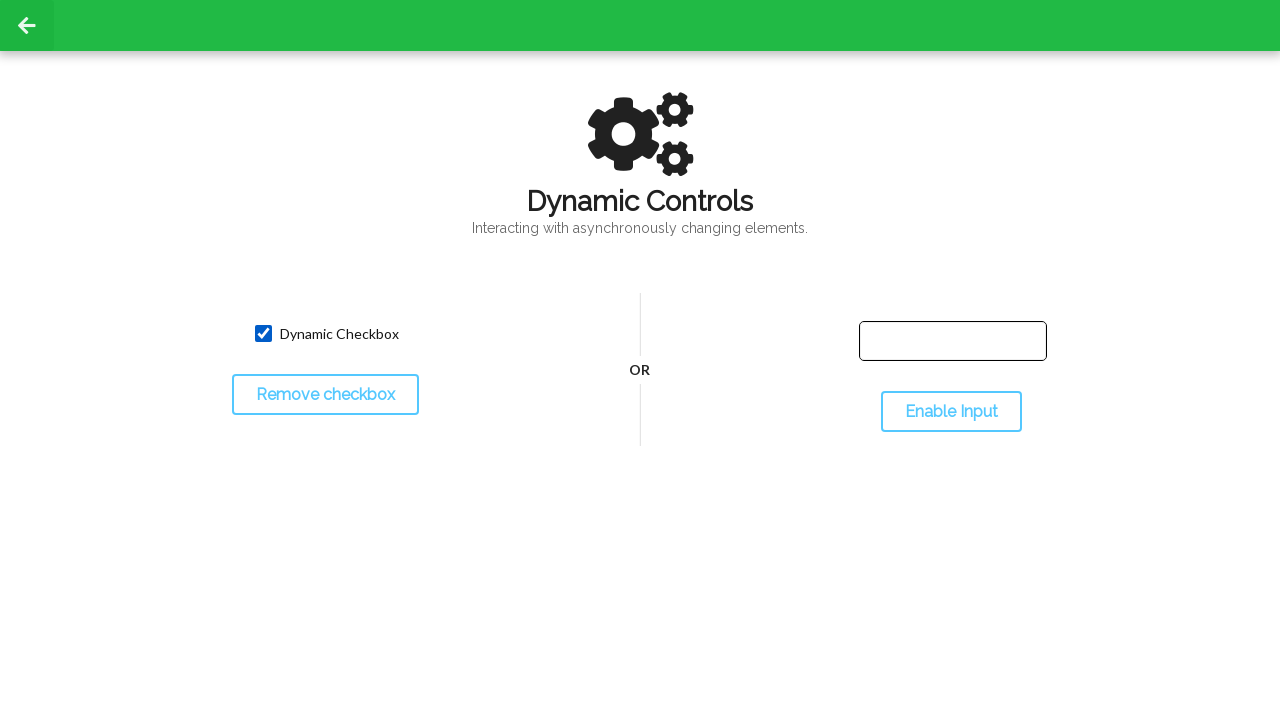

Verified checkbox state after click: True
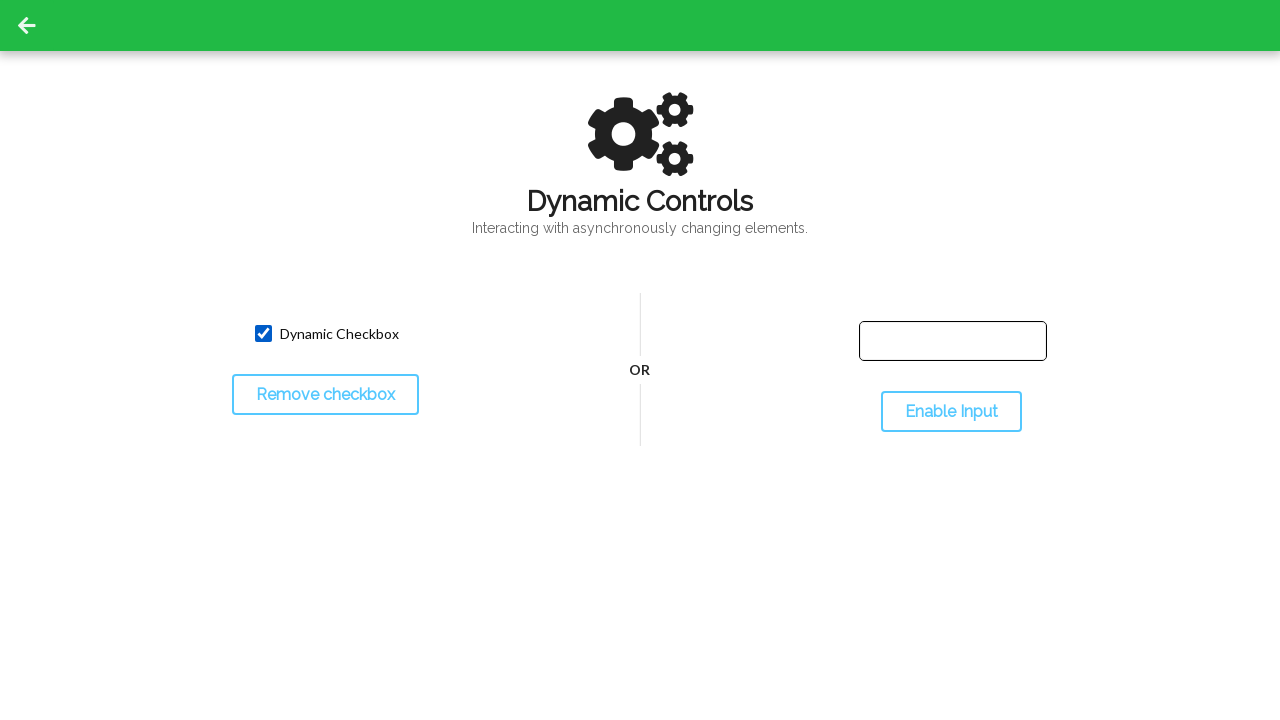

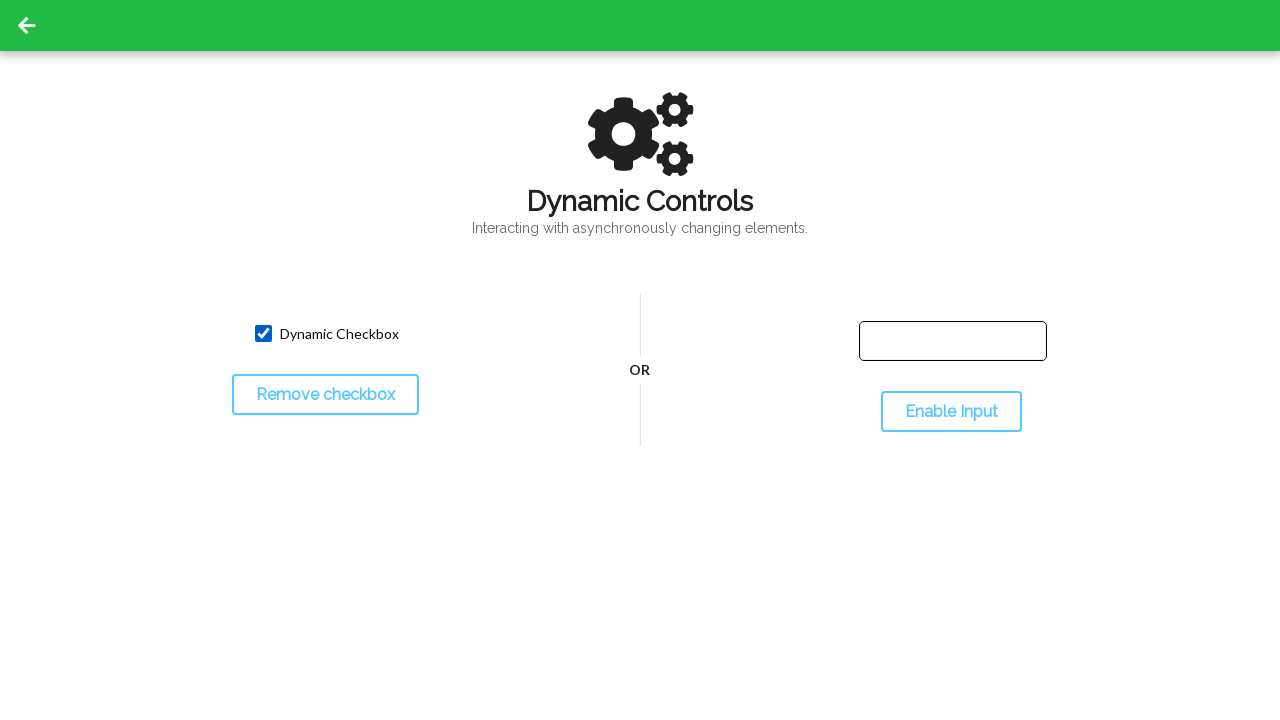